Navigates through a US government visa appointment form by clicking the initial input button, selecting a radio button option, checking a checkbox, and submitting the form to reach the calendar page.

Starting URL: https://evisaforms.state.gov/acs/default.asp?postcode=LND&appcode=1

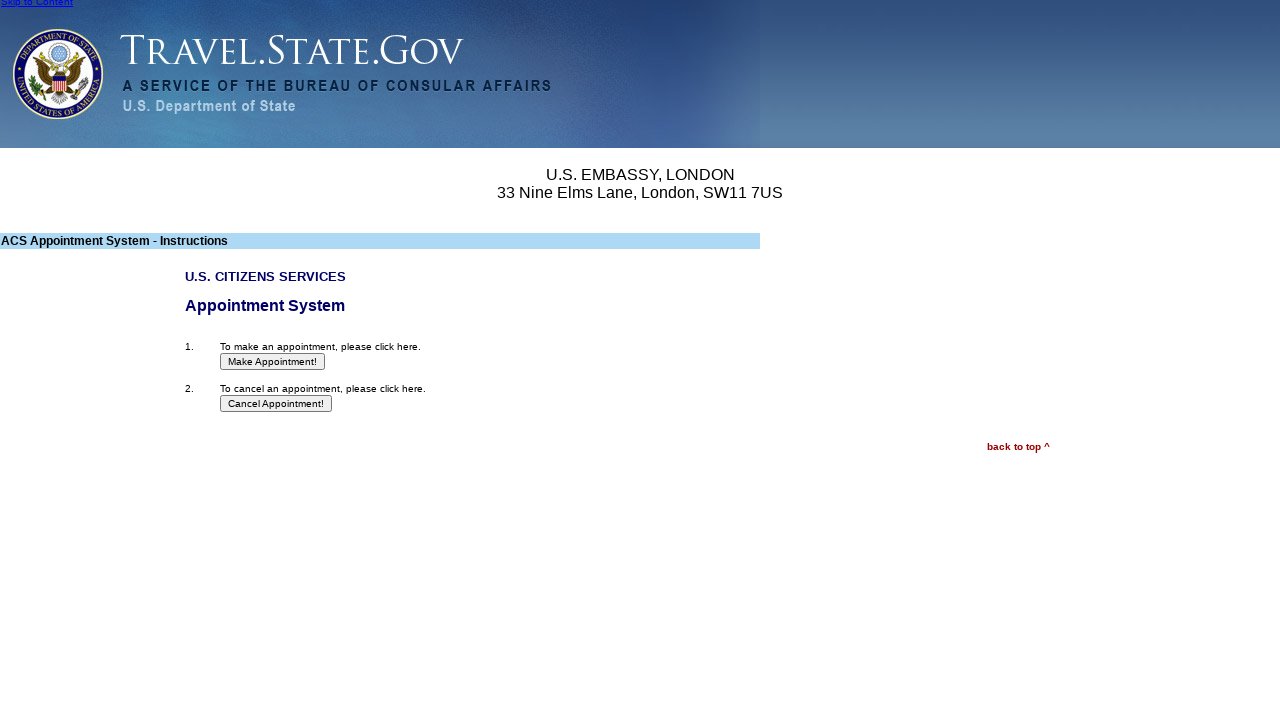

Waited for initial input element to load
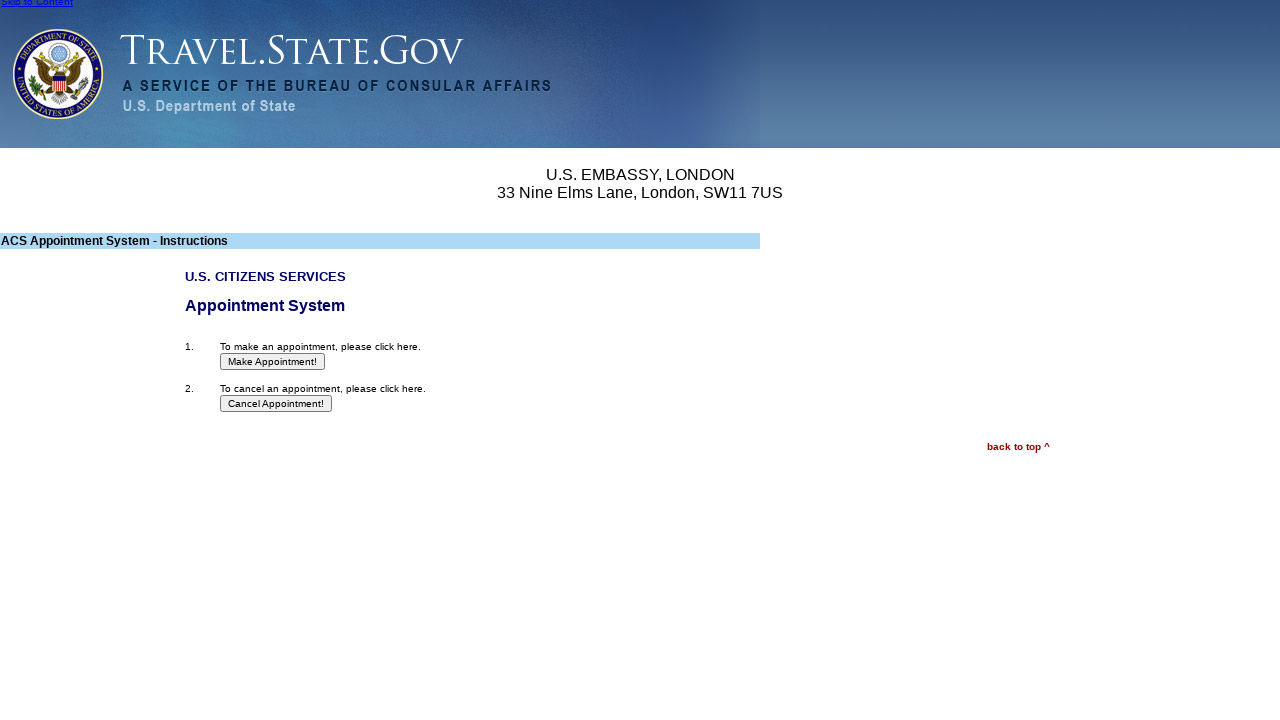

Clicked the initial input button at (273, 362) on input
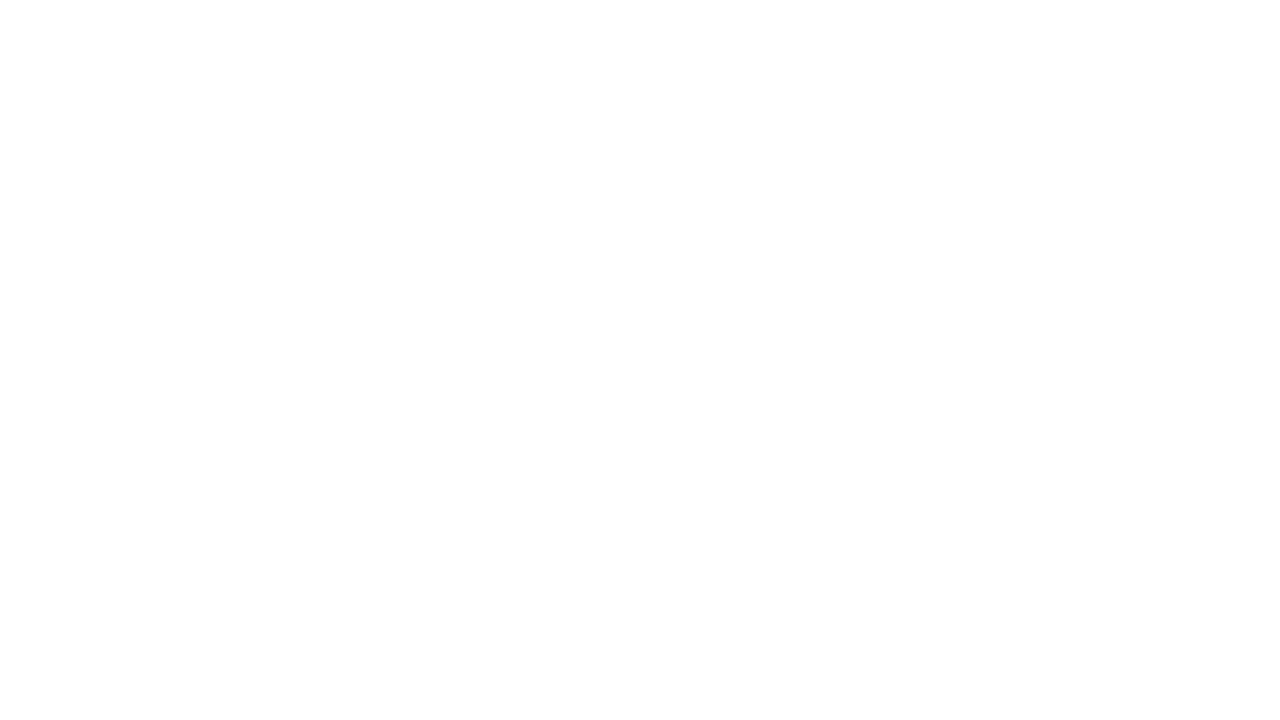

Waited for radio button option '02B' to load
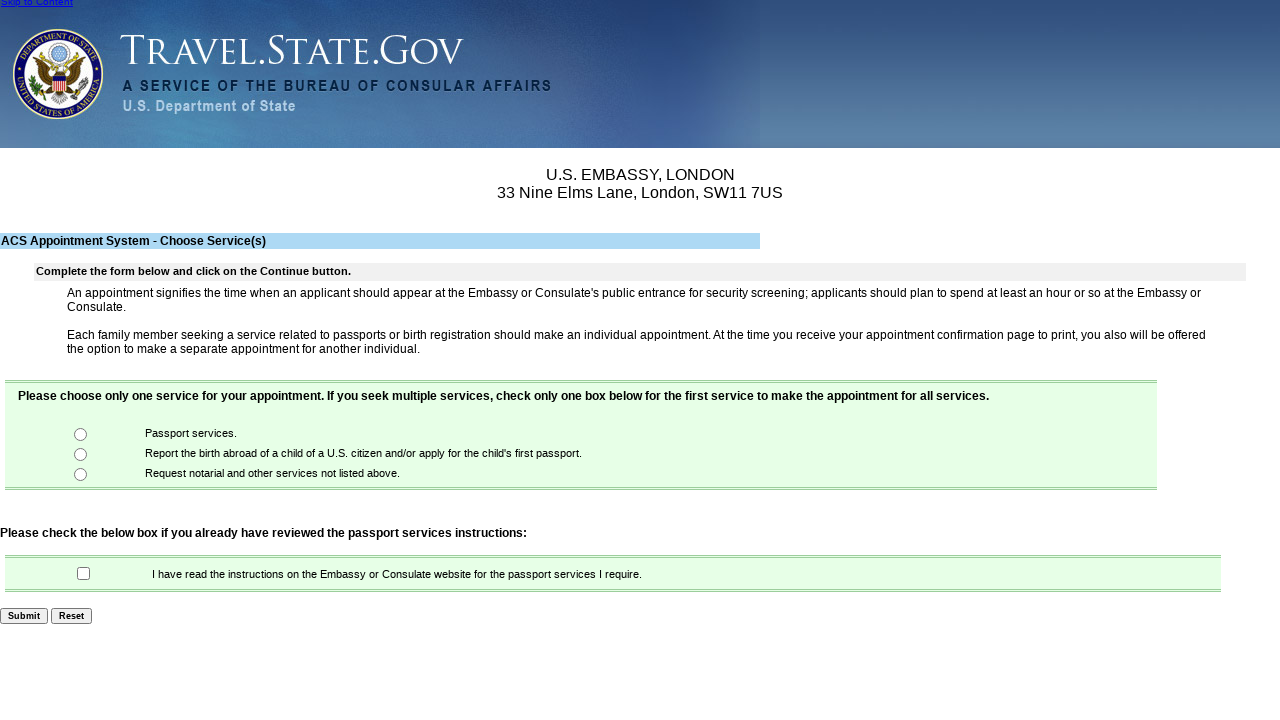

Selected radio button option '02B' at (81, 454) on input[value='02B']
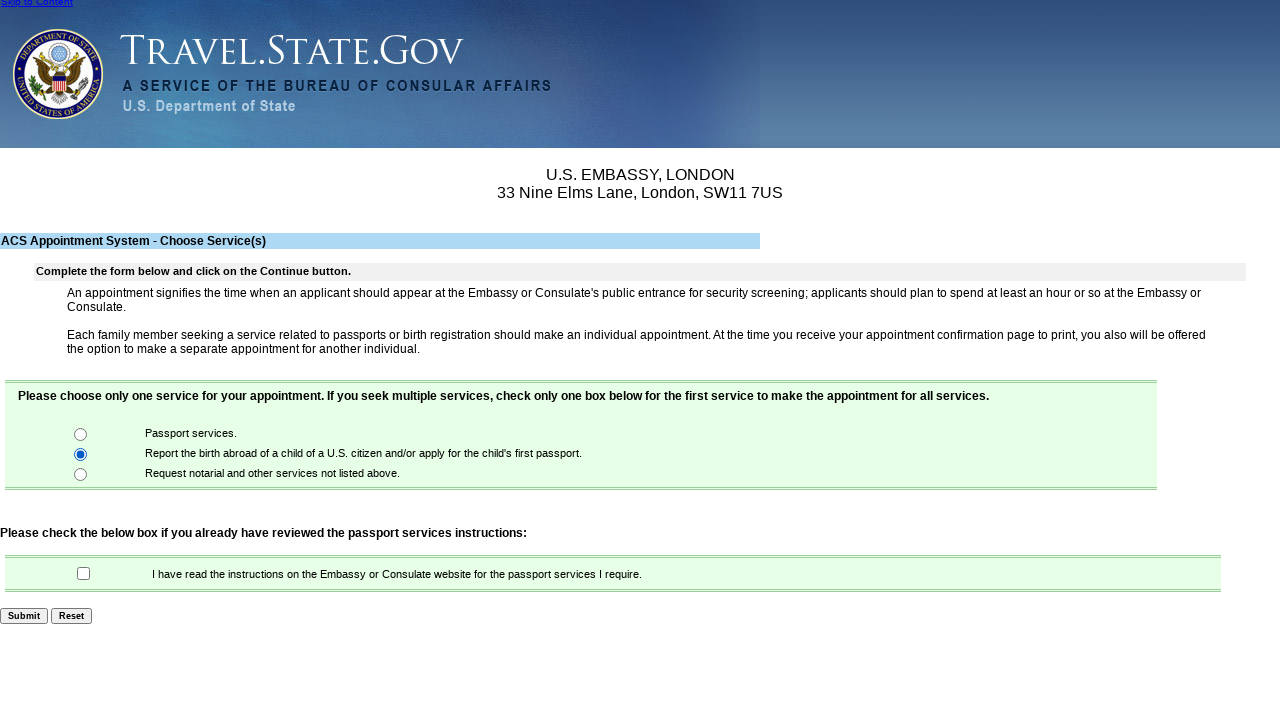

Checked the checkbox 'chkbox01' at (84, 574) on input[name='chkbox01']
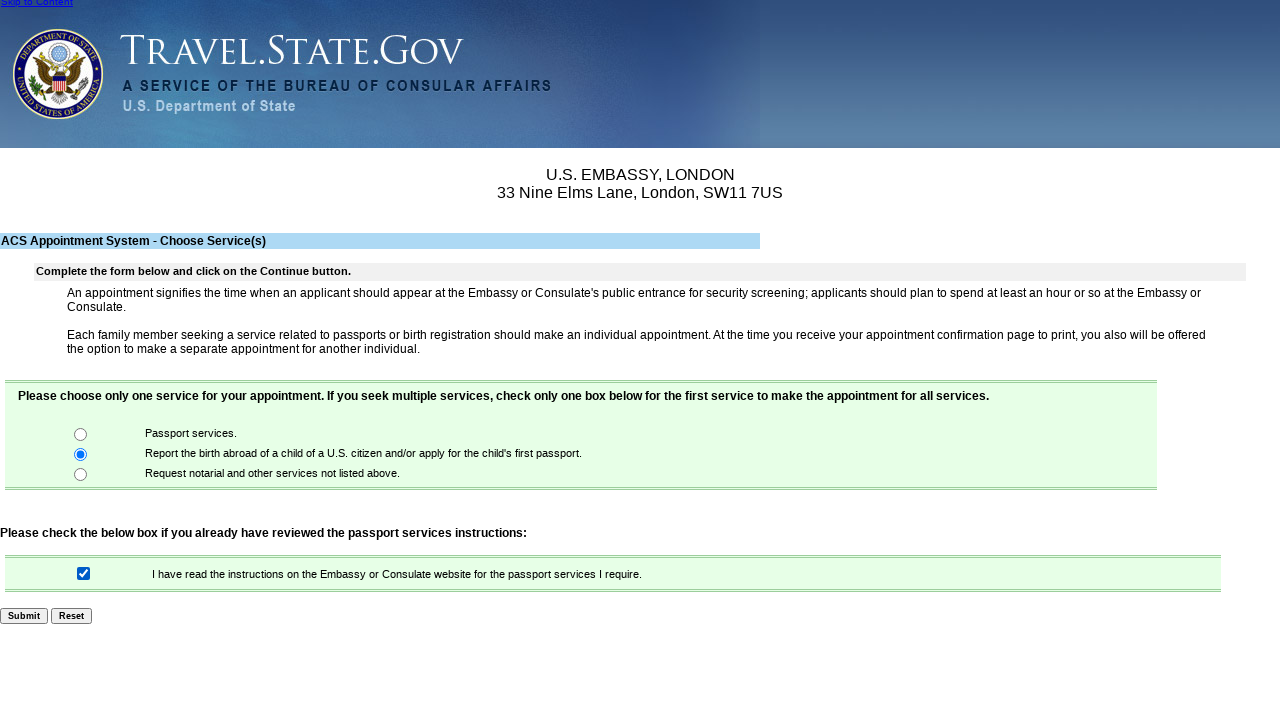

Clicked the submit button to proceed to calendar page at (24, 616) on input[type='submit']
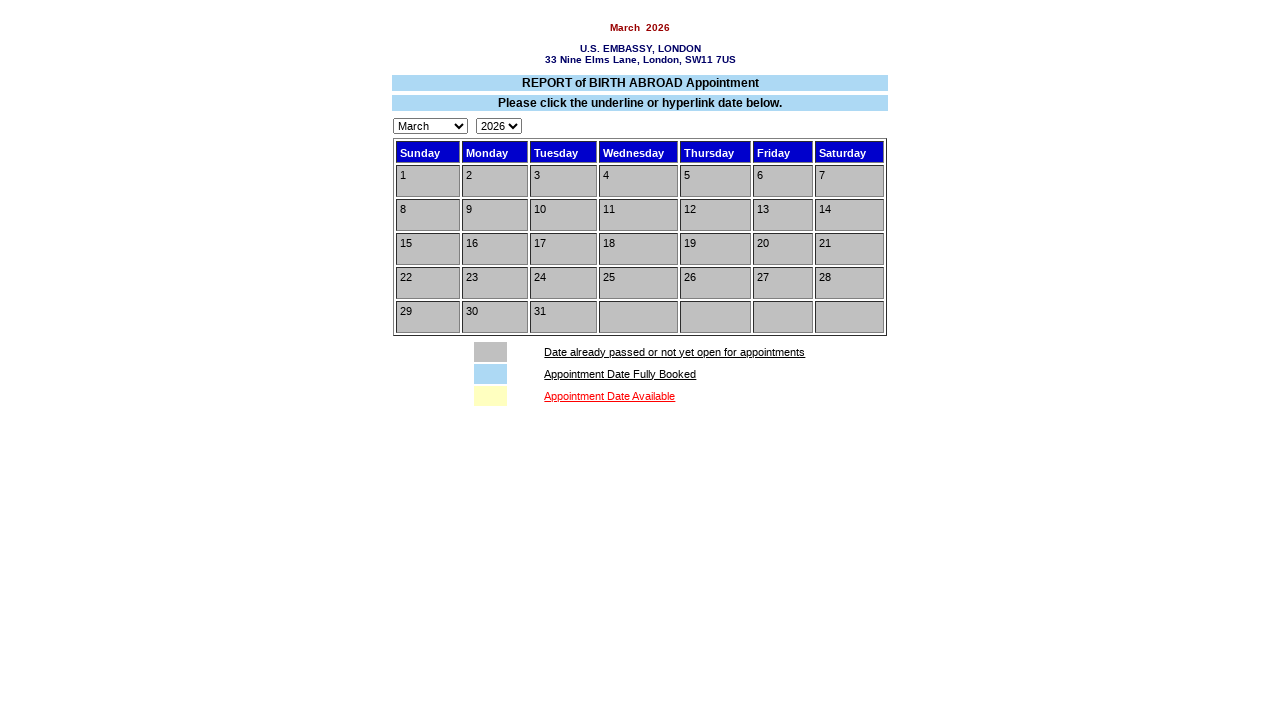

Calendar table loaded successfully
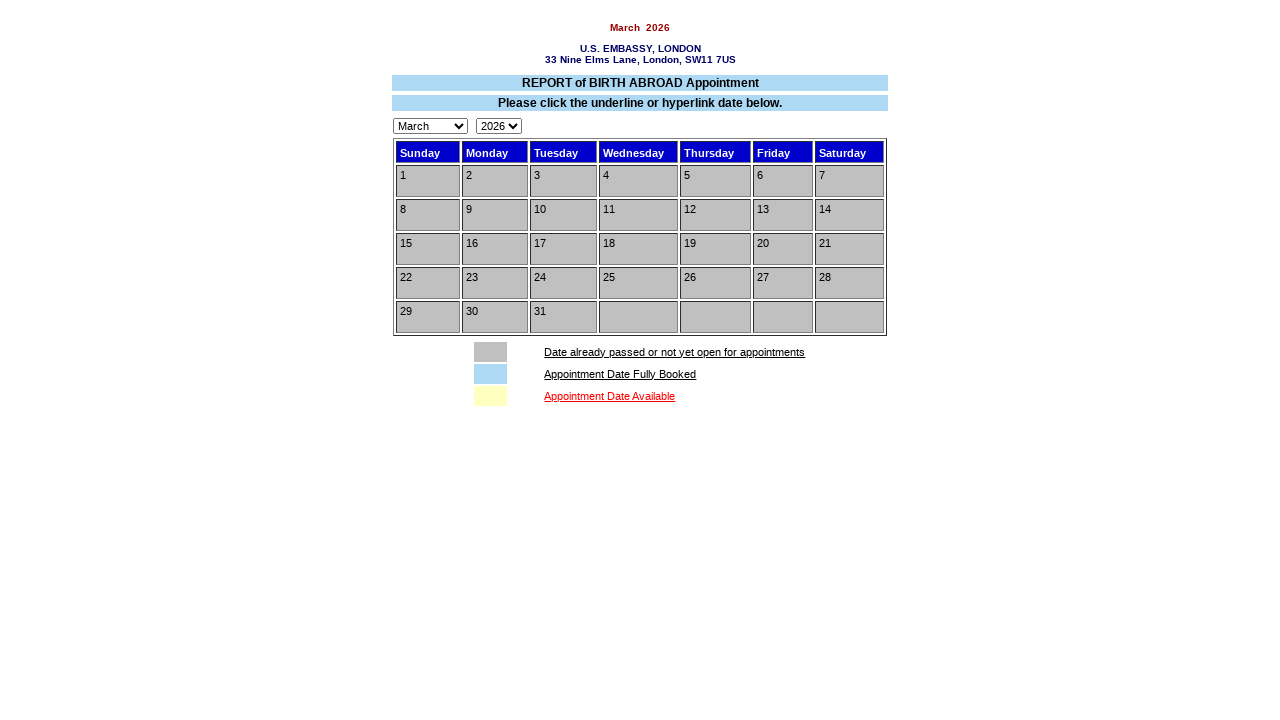

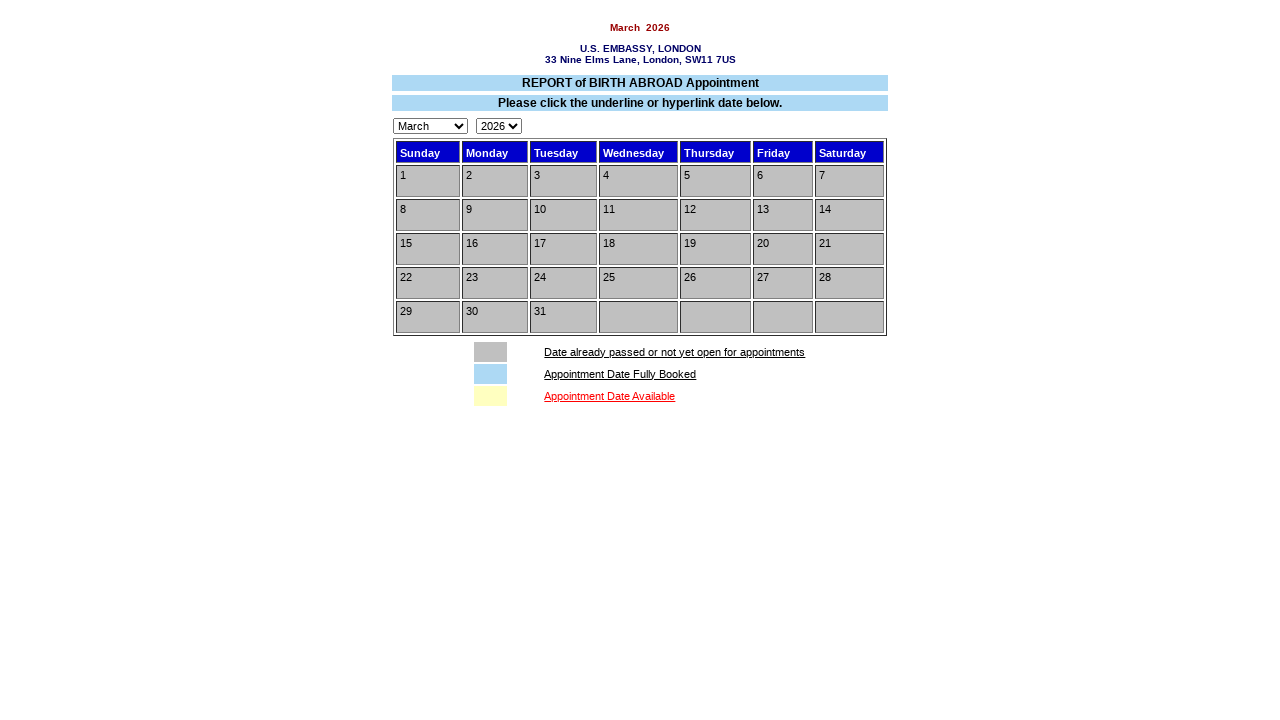